Tests clicking a button and waiting for a paragraph element to appear, then retrieving its text

Starting URL: https://testeroprogramowania.github.io/selenium/wait2.html

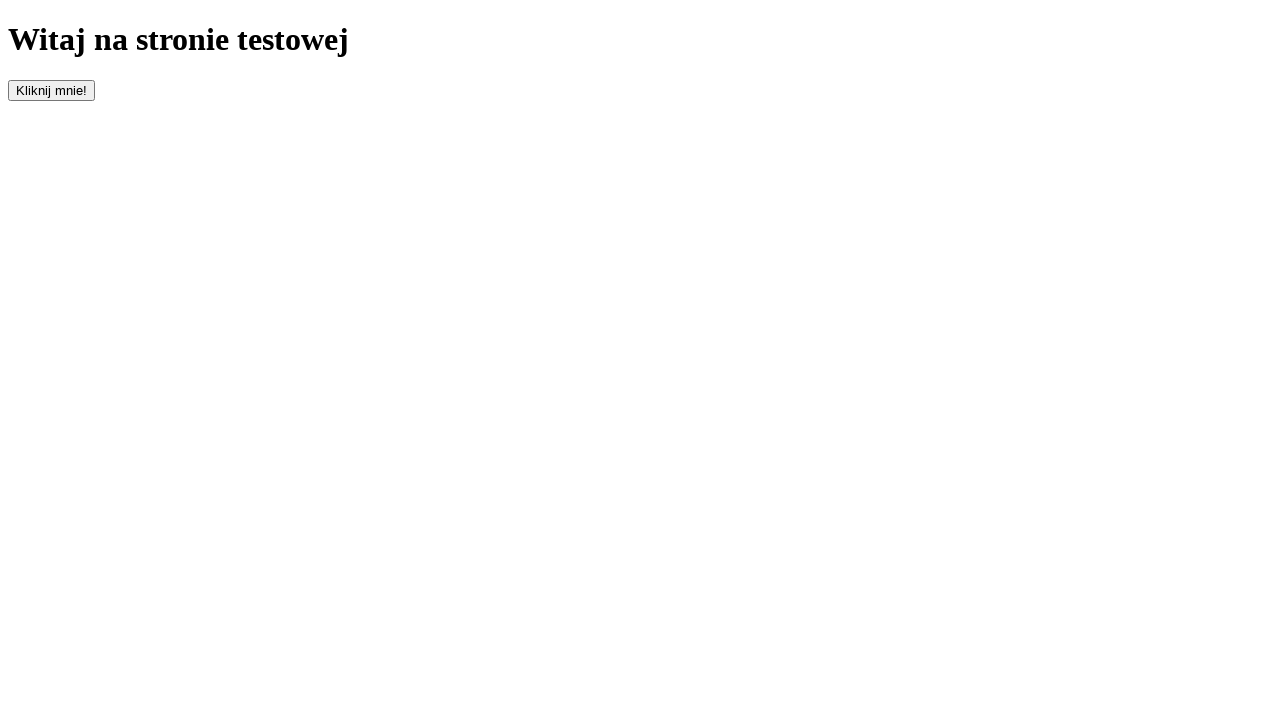

Clicked the button with id 'clickOnMe' to trigger element appearance at (52, 90) on #clickOnMe
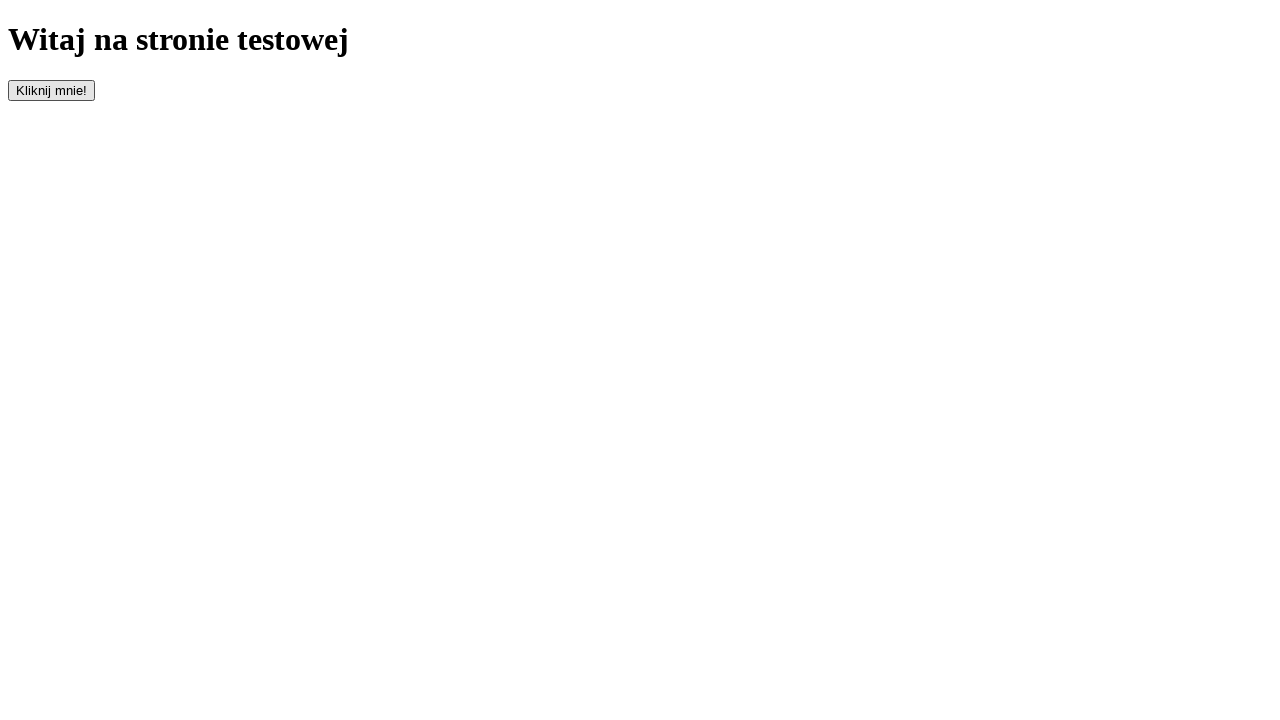

Waited for paragraph element to appear
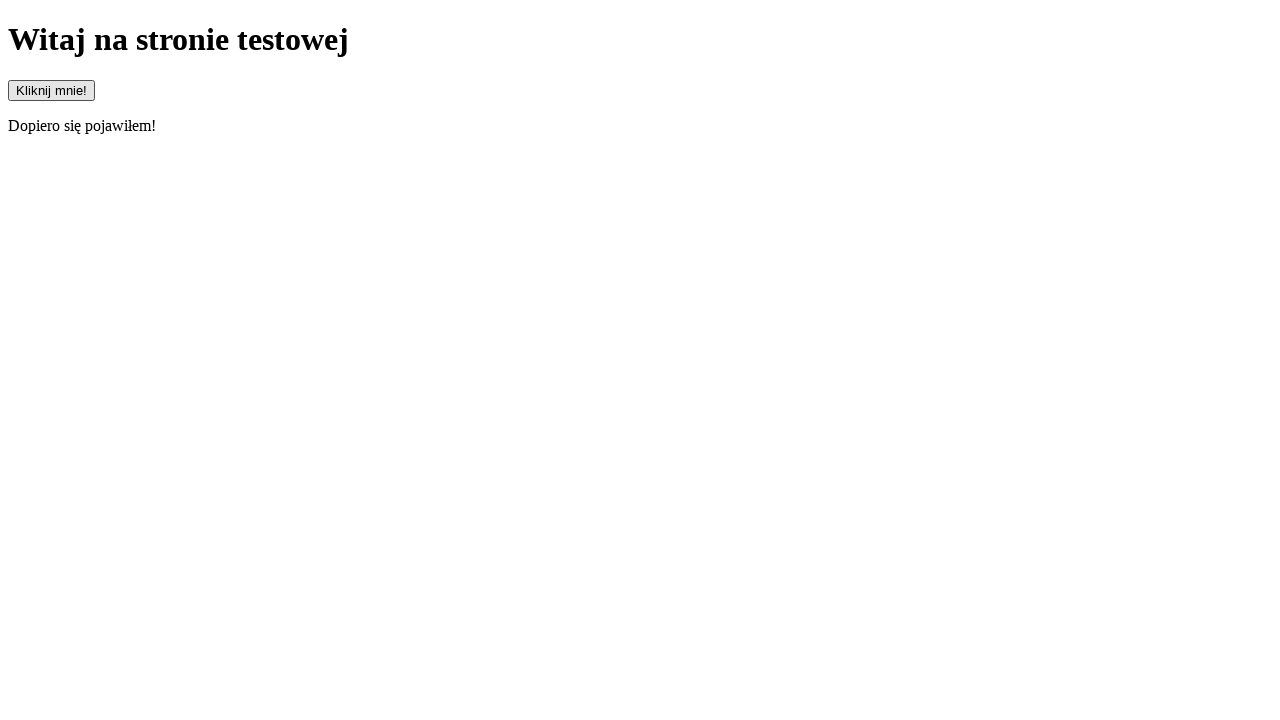

Retrieved text content from paragraph: 'Dopiero się pojawiłem!'
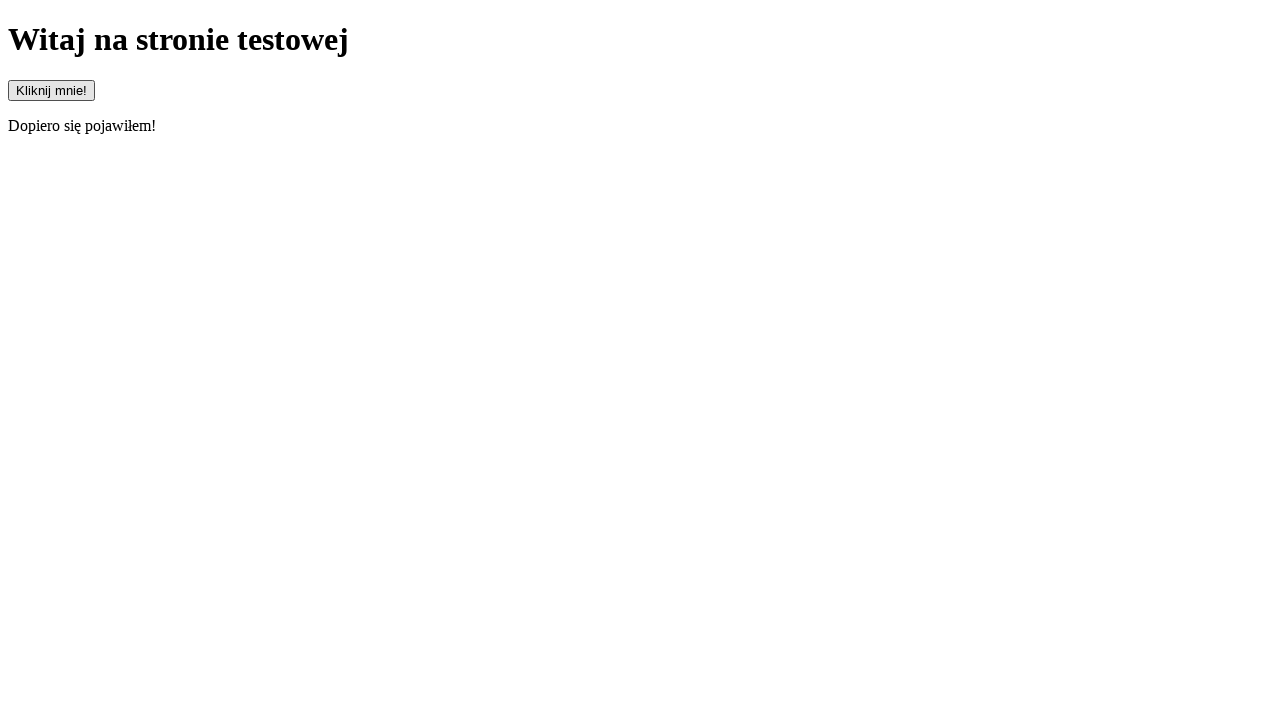

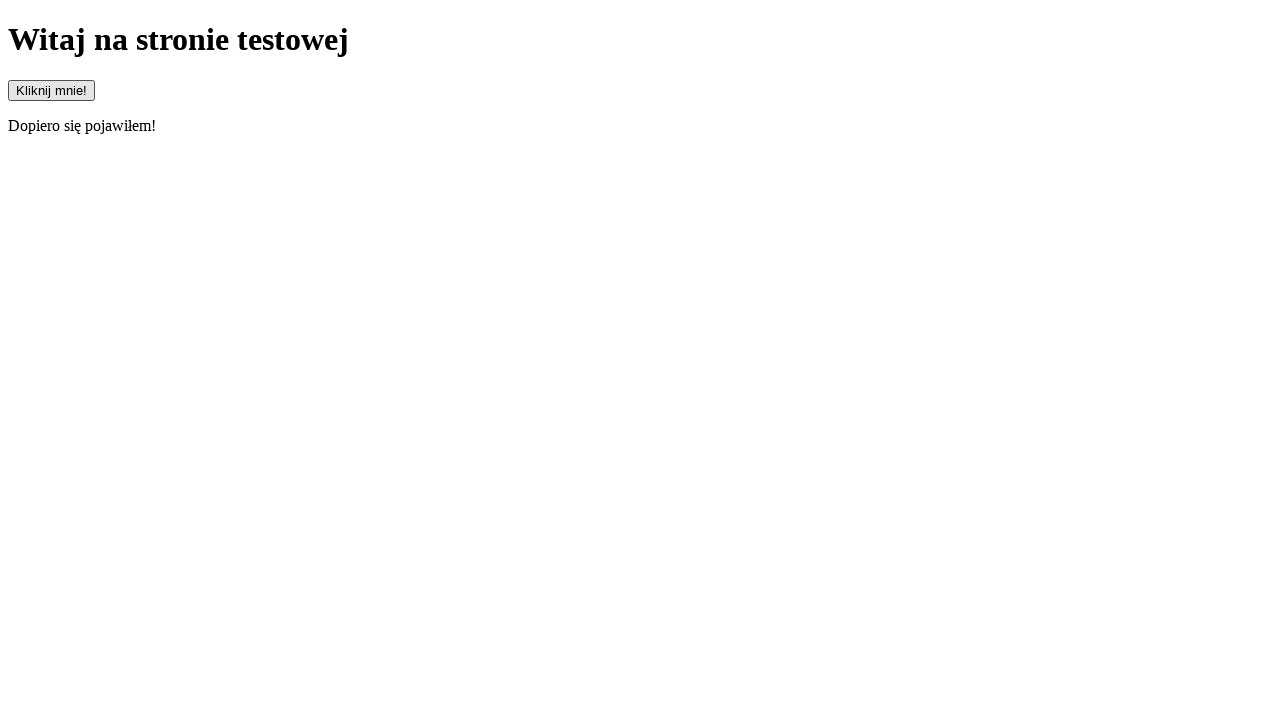